Tests dynamic loading by clicking Start button and waiting for "Hello World!" text to become visible

Starting URL: https://automationfc.github.io/dynamic-loading/

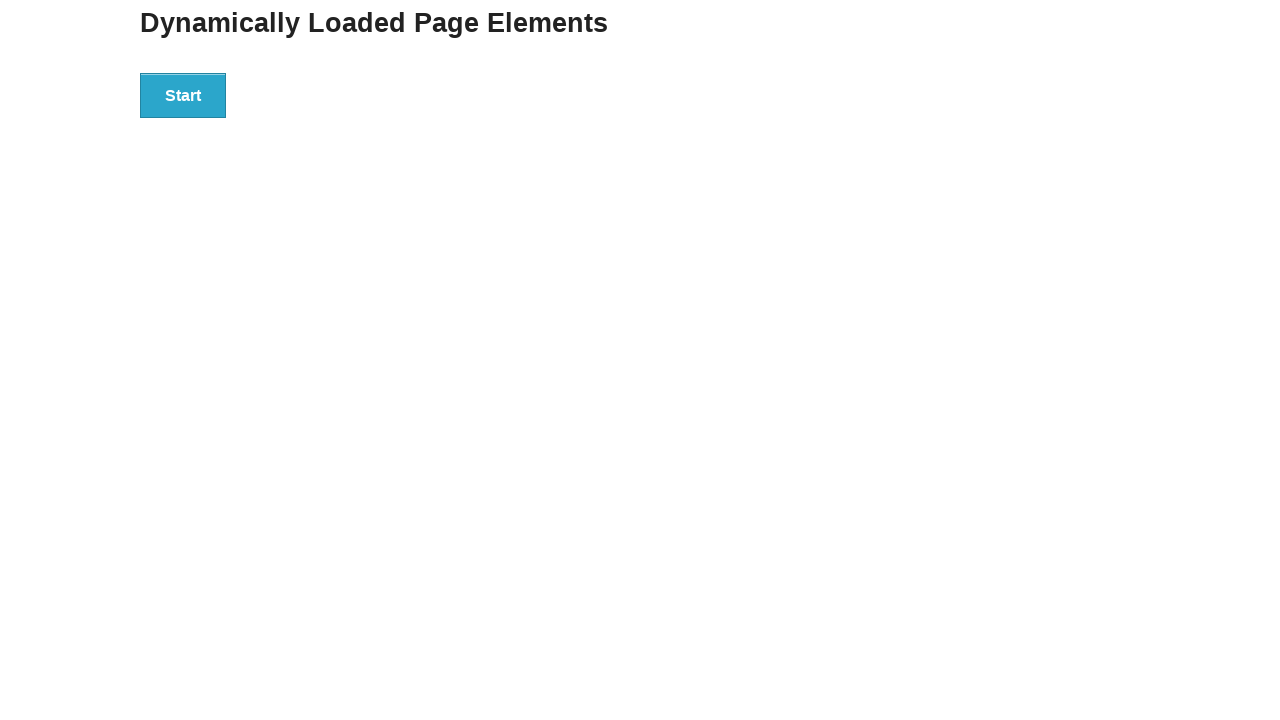

Clicked the Start button to trigger dynamic loading at (183, 95) on text='Start'
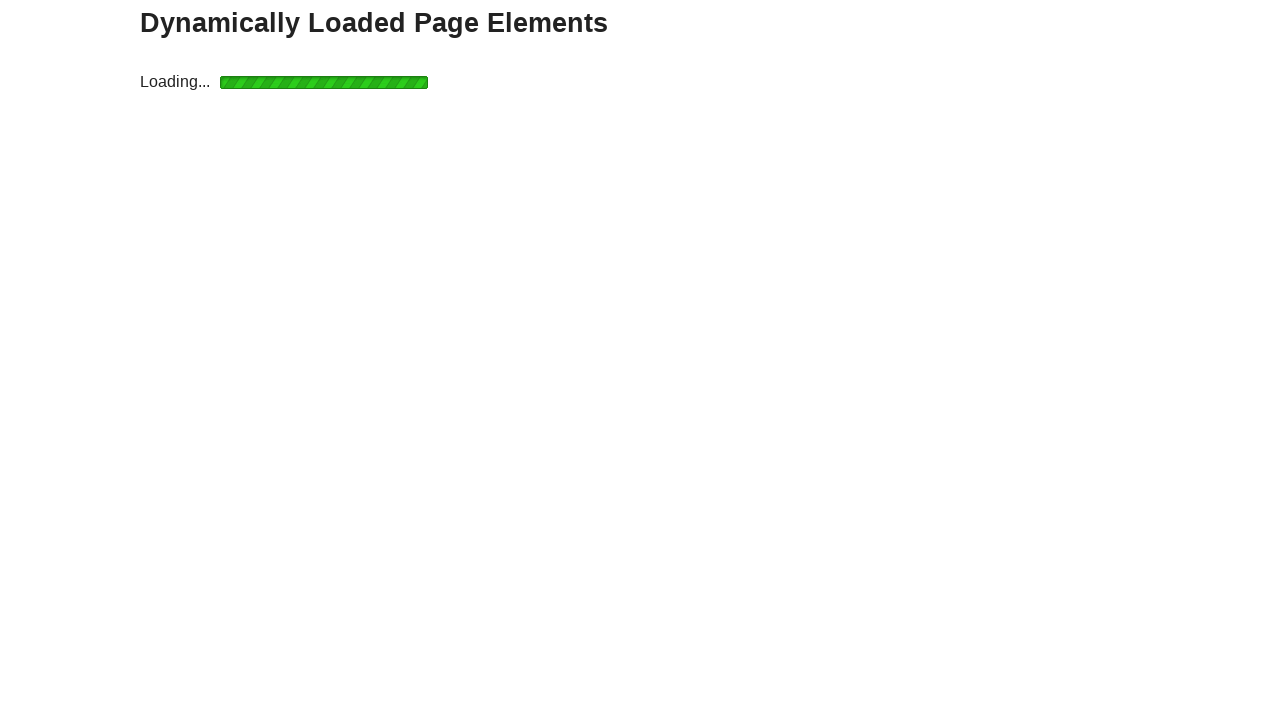

Waited for 'Hello World!' text to become visible
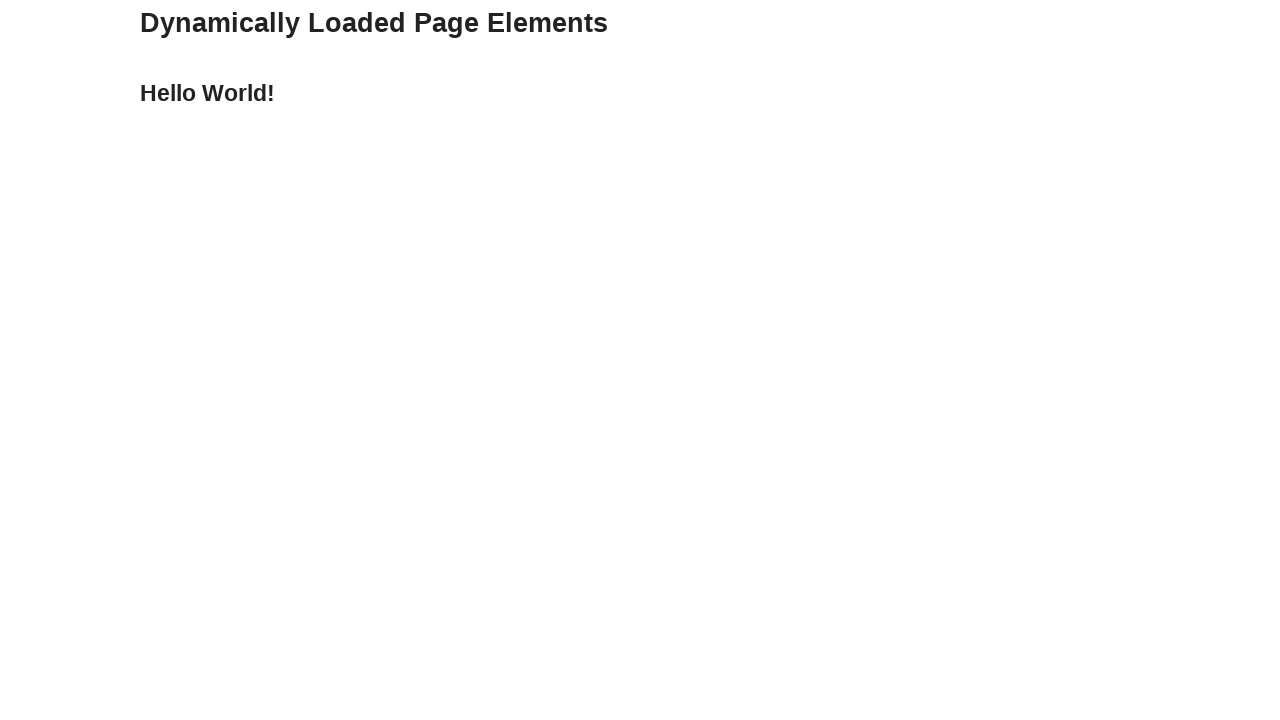

Verified that 'Hello World!' element is visible
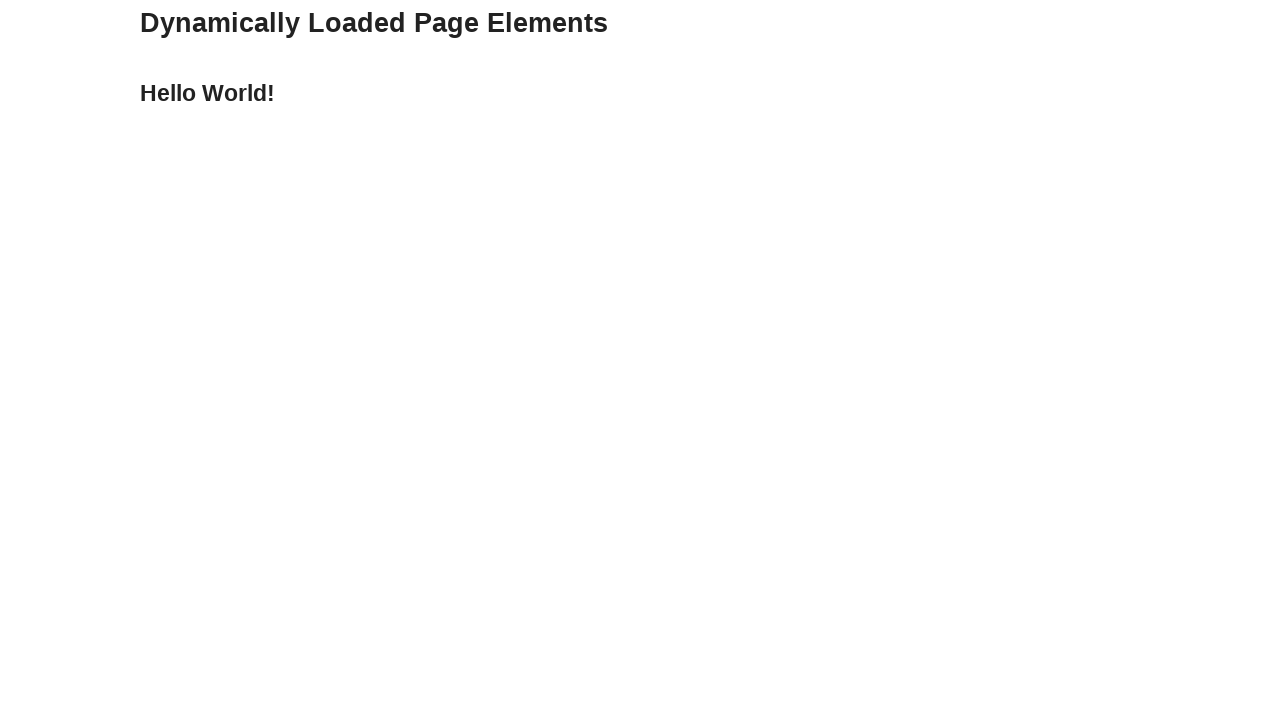

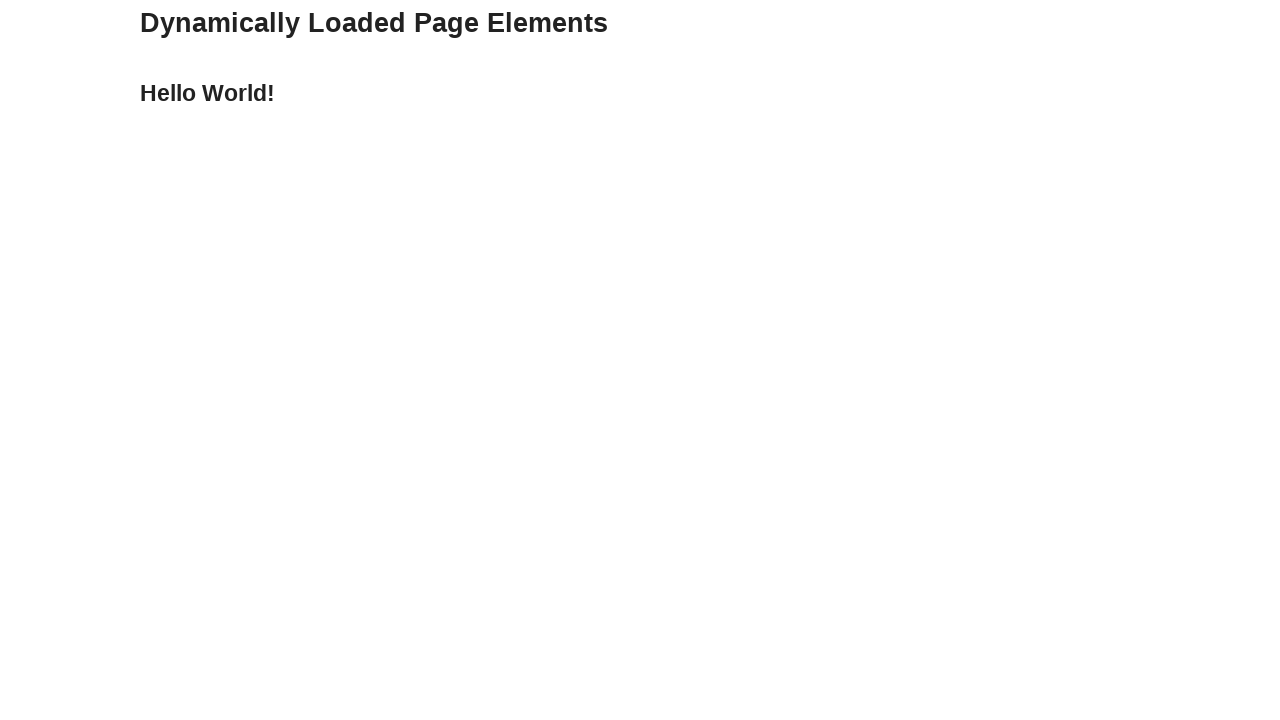